Navigates to the Petit électroménager category page via the header menu

Starting URL: https://shop.electro-vip.com/

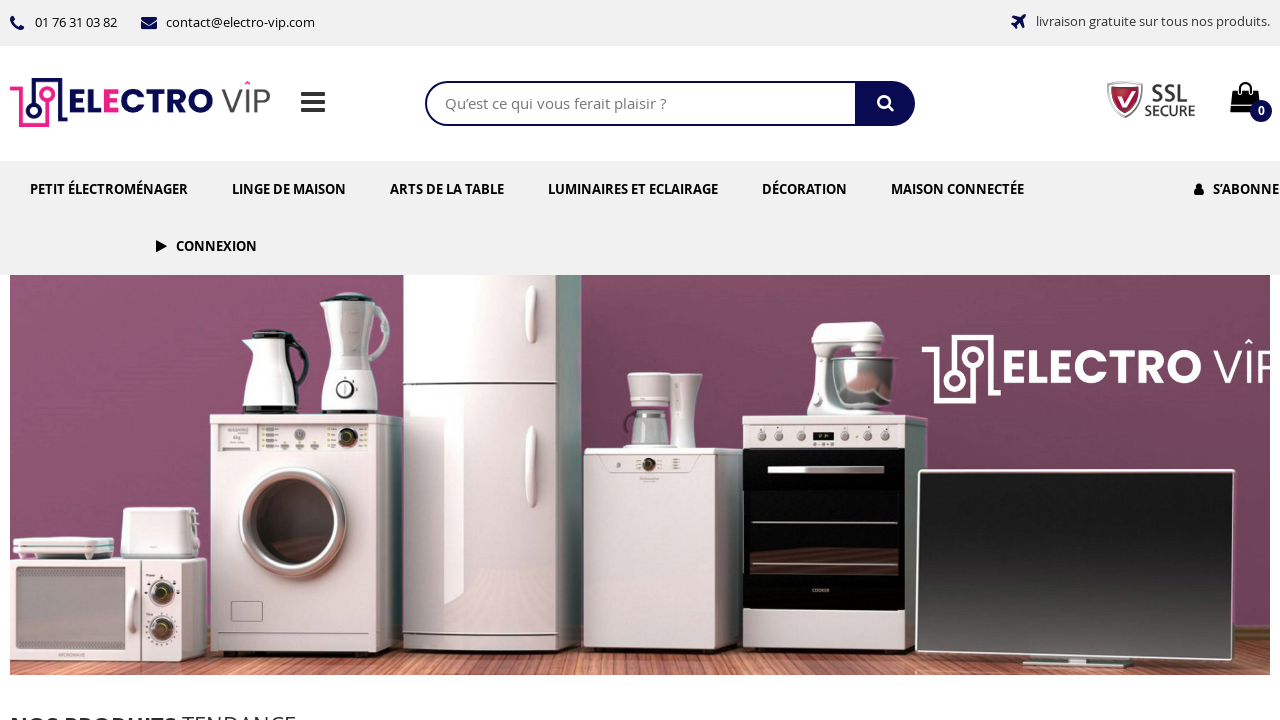

Clicked on 'Petit électroménager' link in header menu at (109, 189) on internal:role=link[name="Petit électroménager"i]
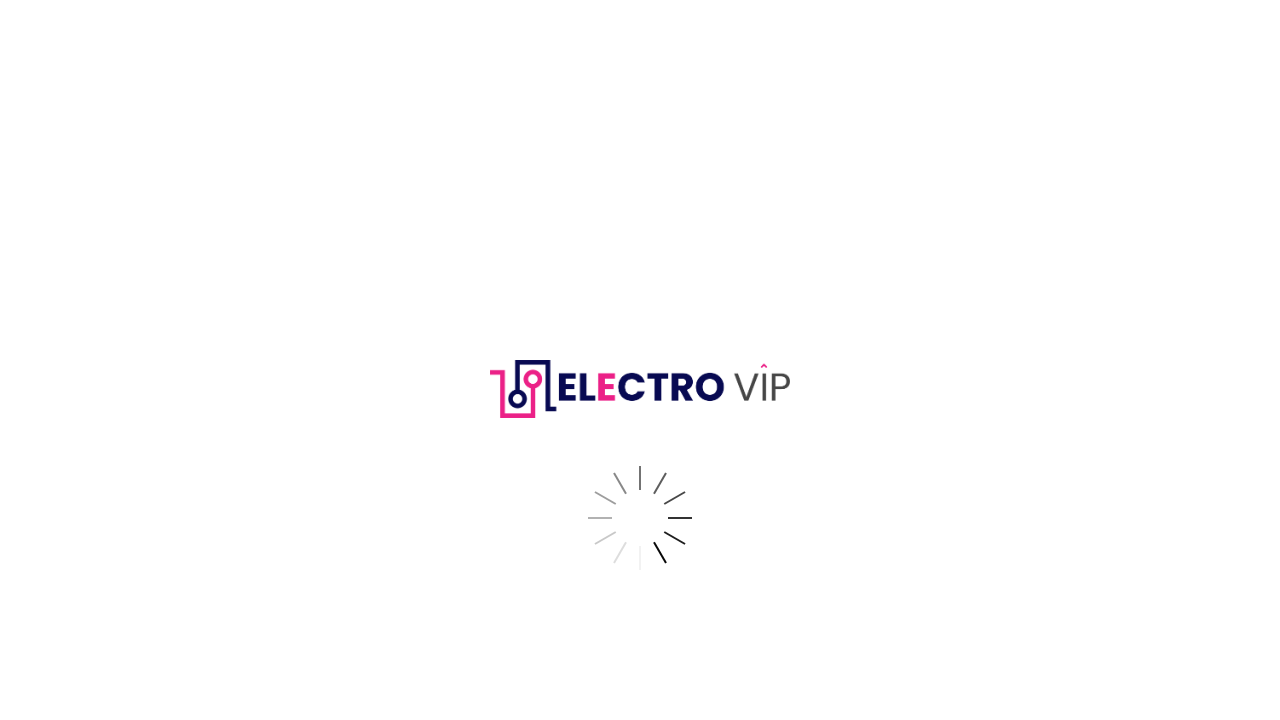

Navigation to Petit électroménager category page completed
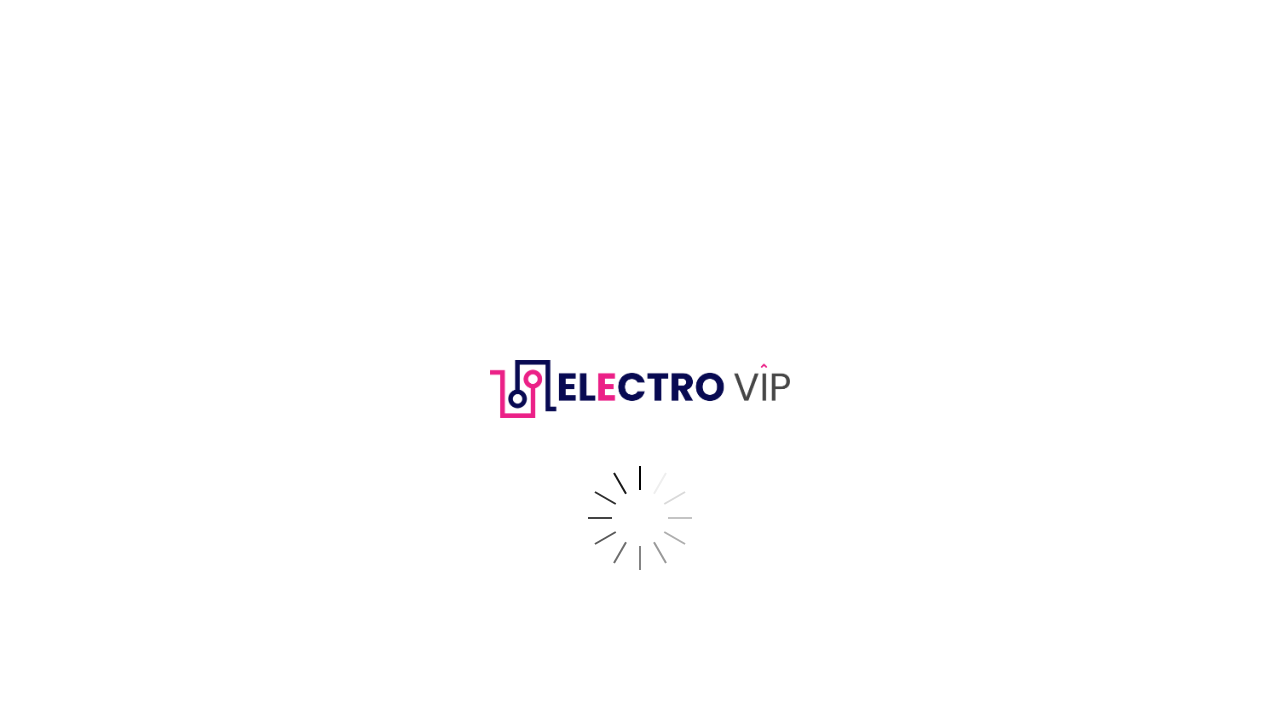

Scrolled to footer to verify page loaded
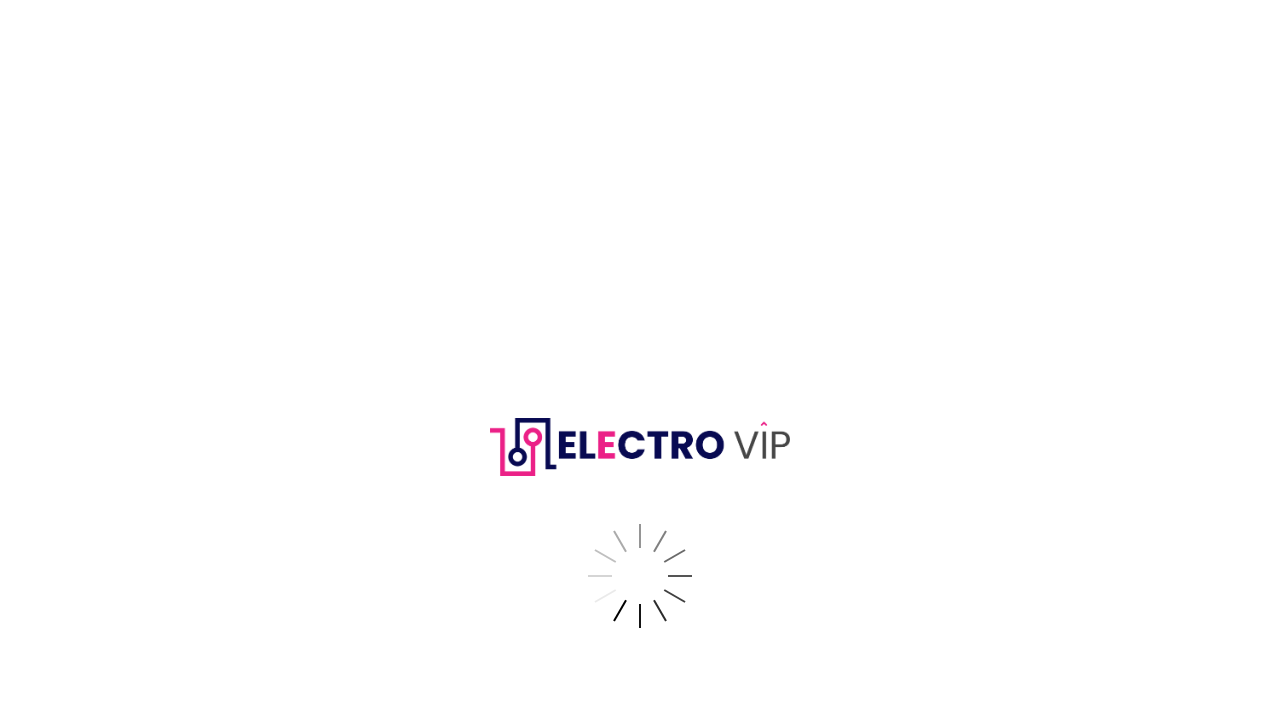

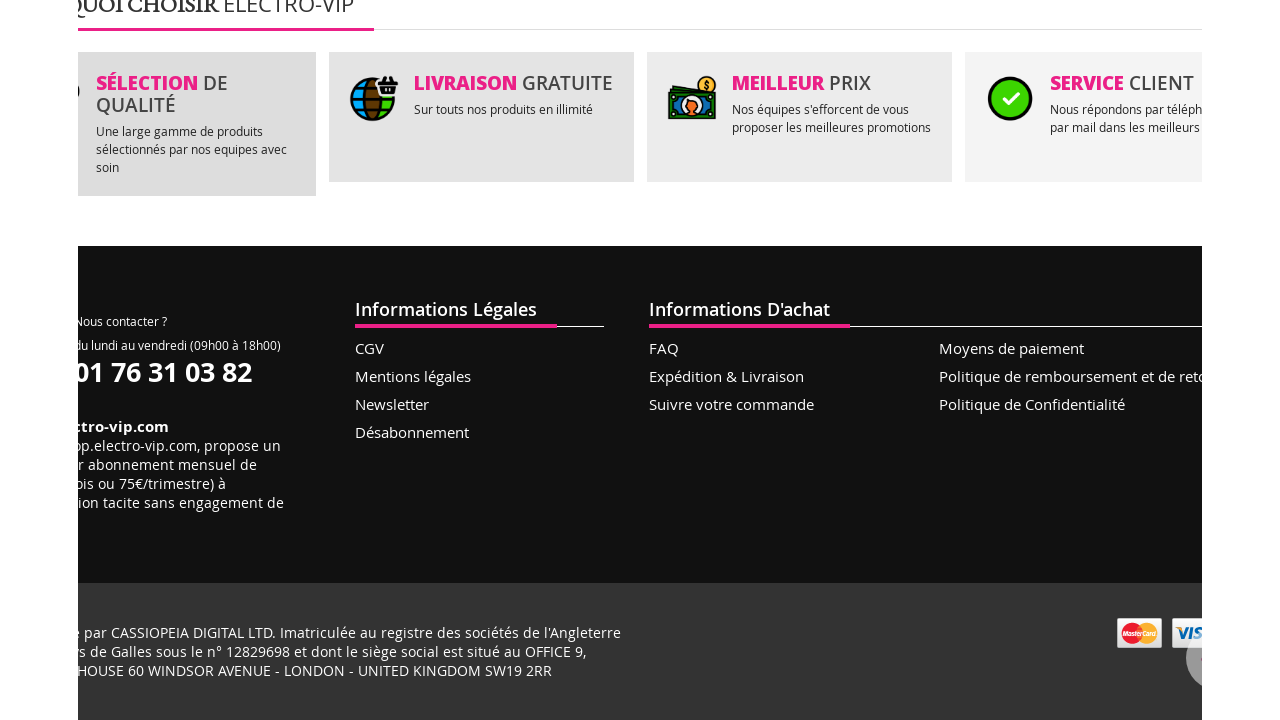